Selects a radio button in a table row based on a shoe size value by finding the size in the table and clicking its corresponding radio button

Starting URL: https://web-locators-static-site-qa.vercel.app/Web%20Table

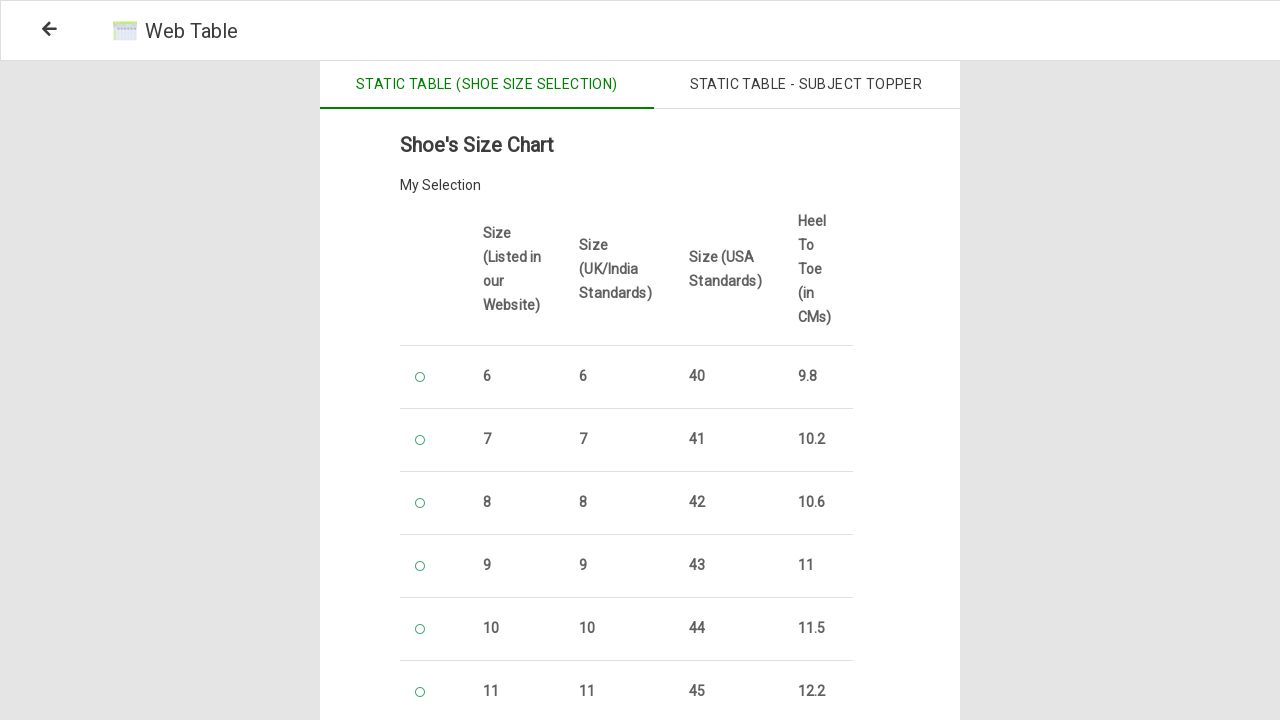

Navigated to Web Table page
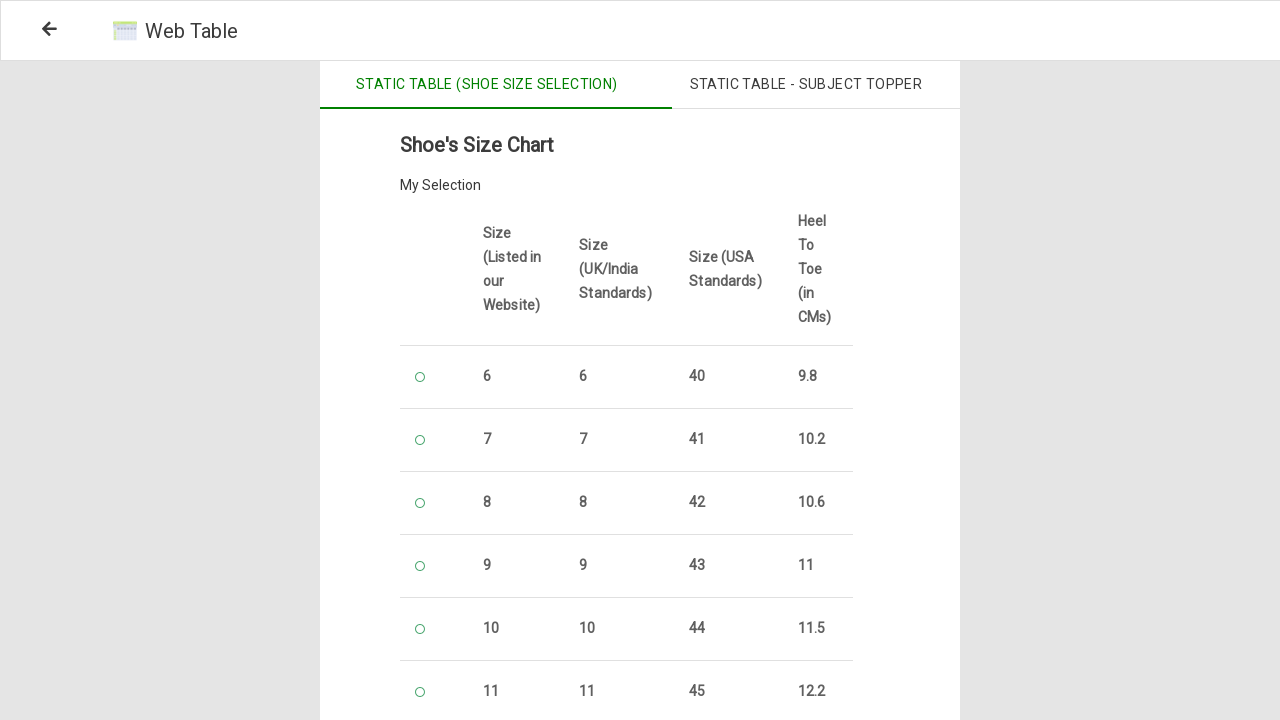

Located all shoe size cells in the second column
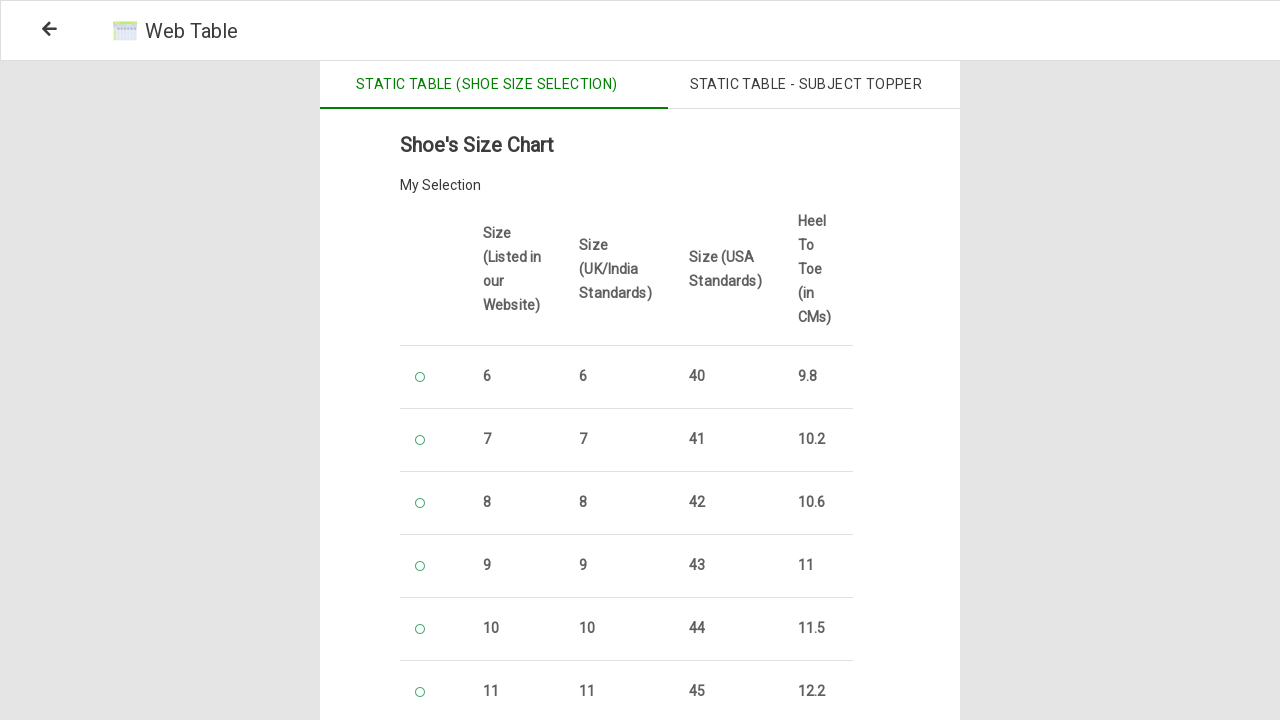

Found shoe size 7 in table
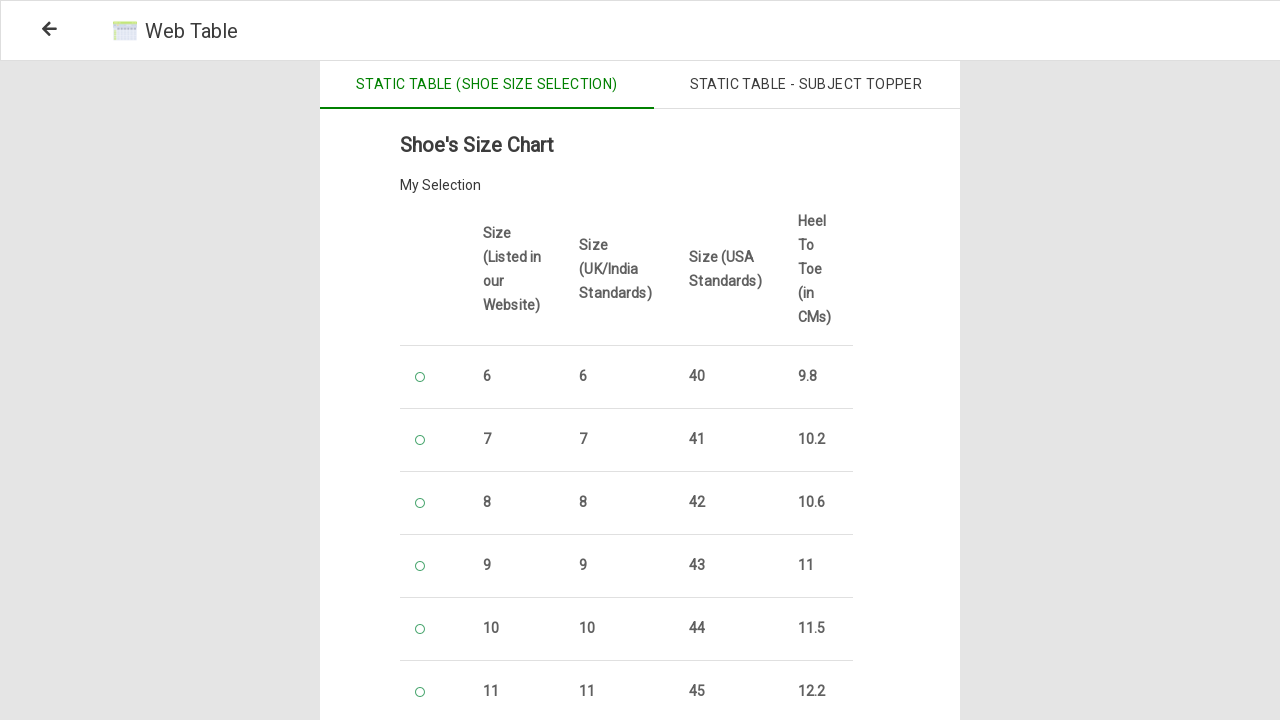

Located radio button for shoe size 7
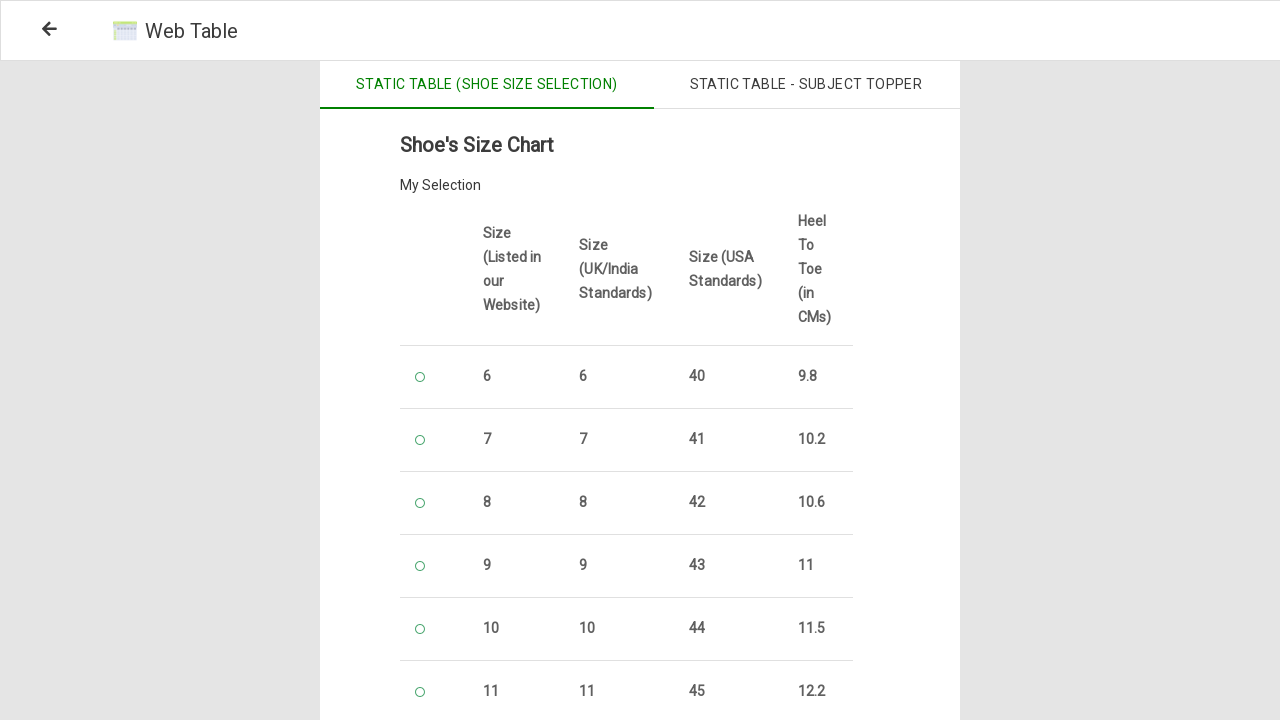

Clicked radio button to select shoe size 7 at (420, 440) on xpath=//tr//td[2] >> nth=1 >> xpath=./preceding-sibling::td//input[@type='radio'
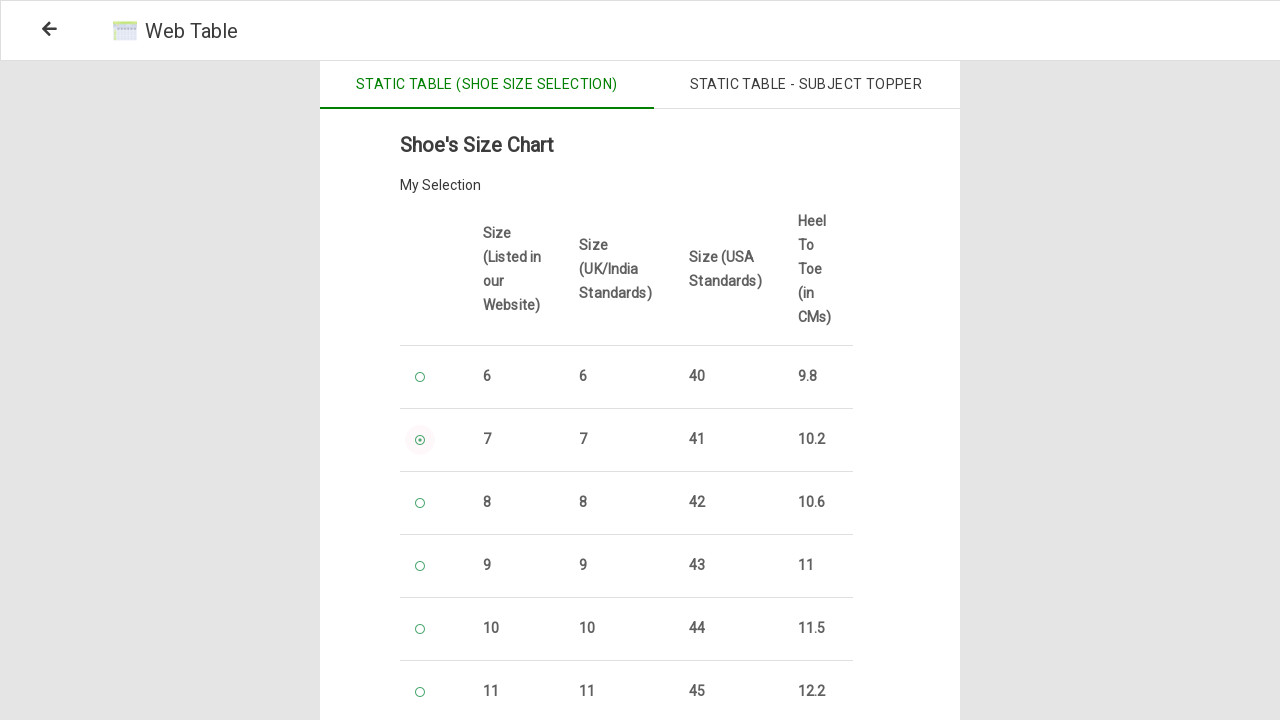

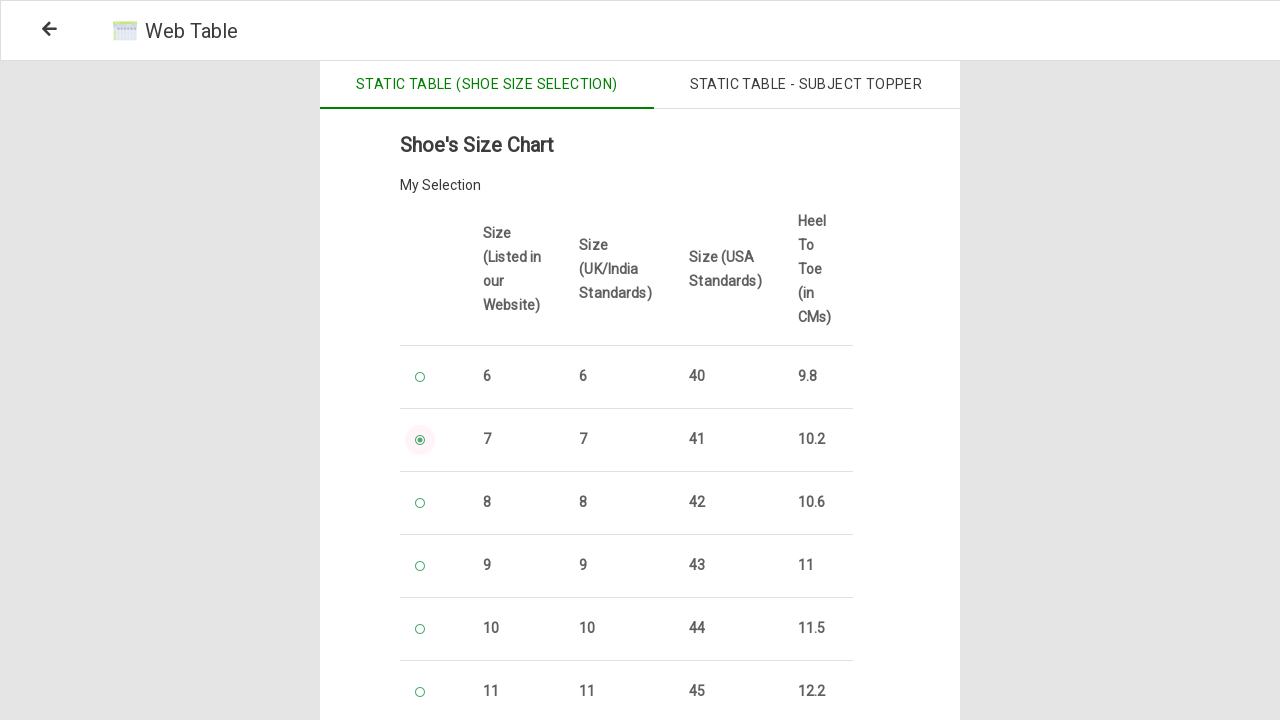